Tests the paint canvas application by drawing a square shape using mouse movements - moving to starting position, clicking down, drawing four sides of a square, and releasing the mouse button.

Starting URL: https://paint.js.org/

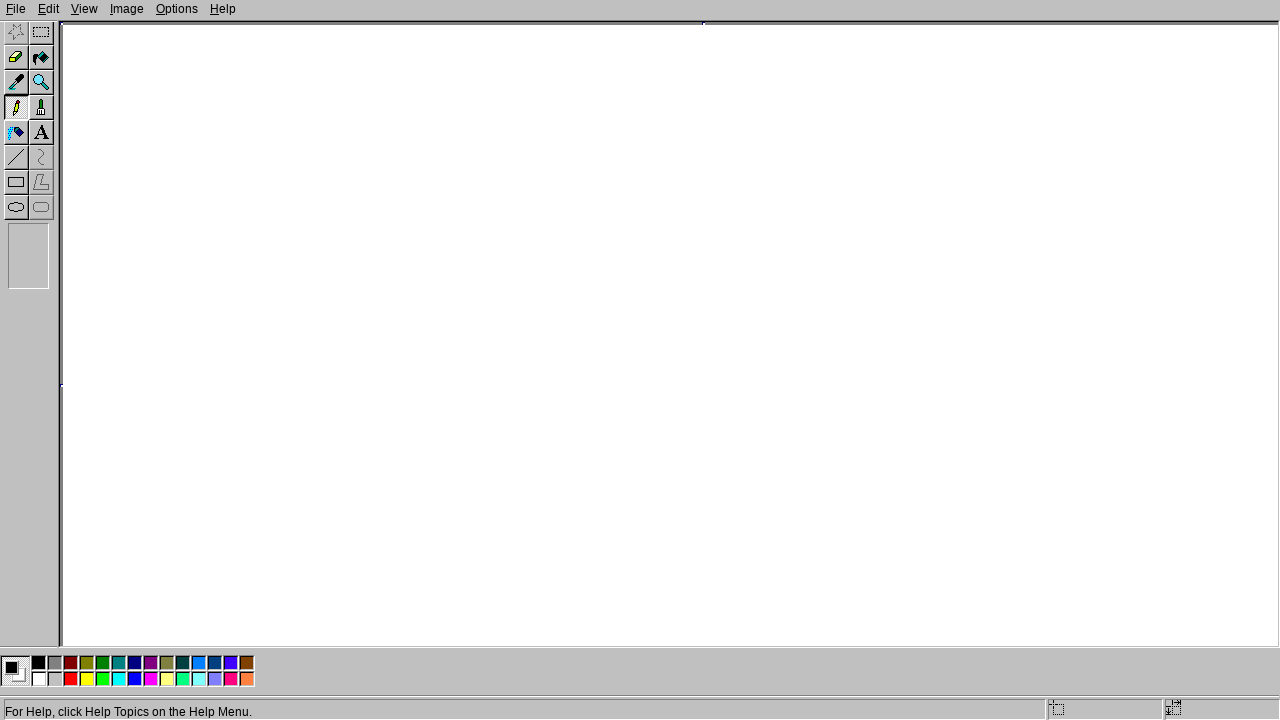

Moved mouse to starting position (200, 200) on canvas at (200, 200)
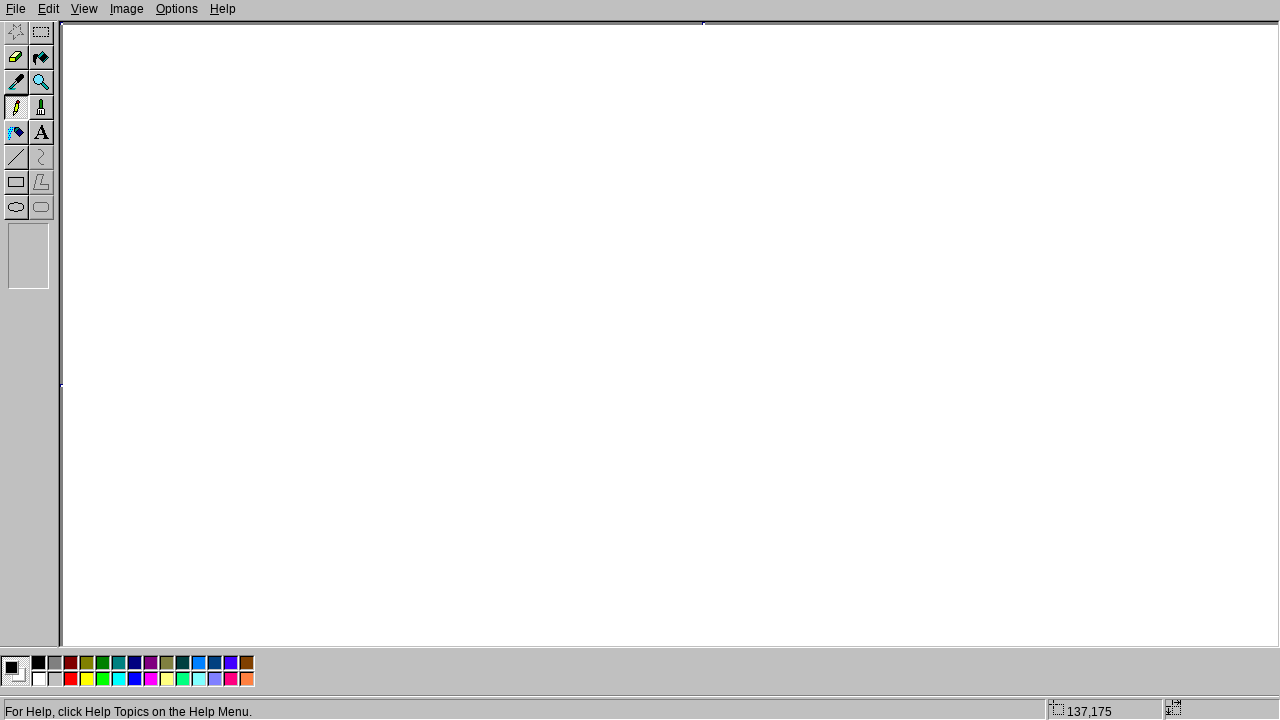

Pressed mouse button down to start drawing at (200, 200)
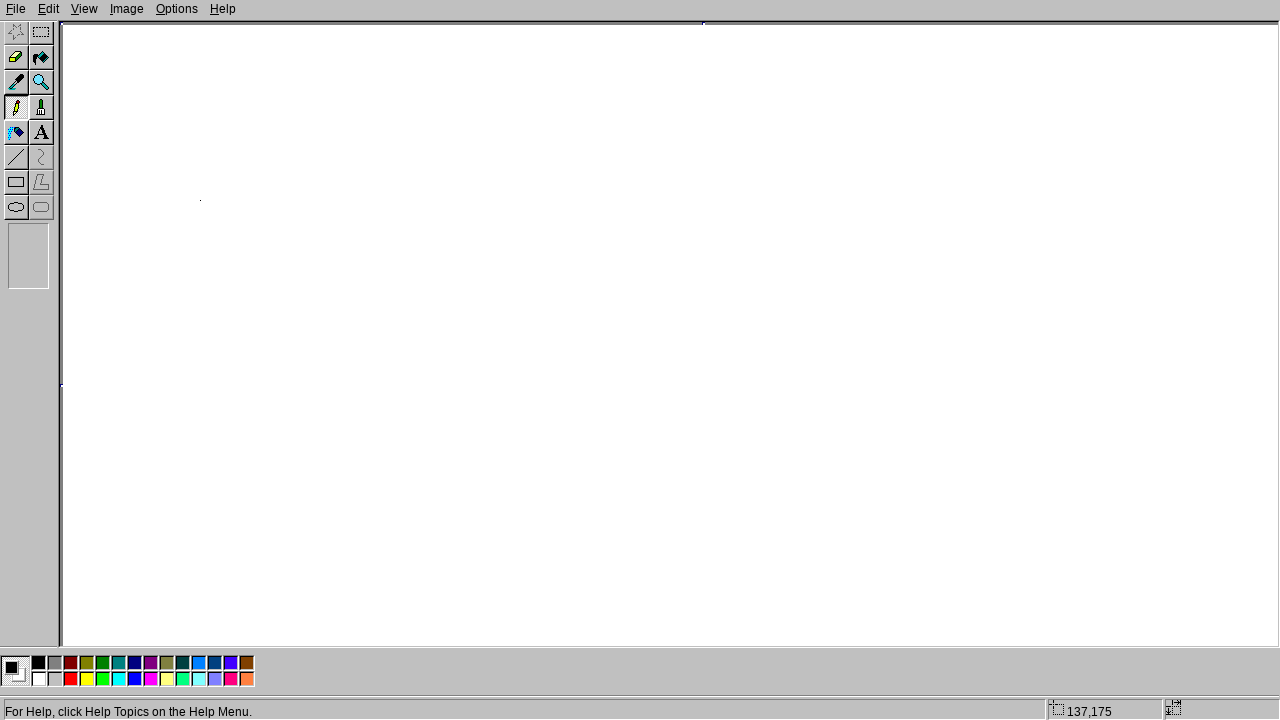

Drew right side of square by moving to (400, 200) at (400, 200)
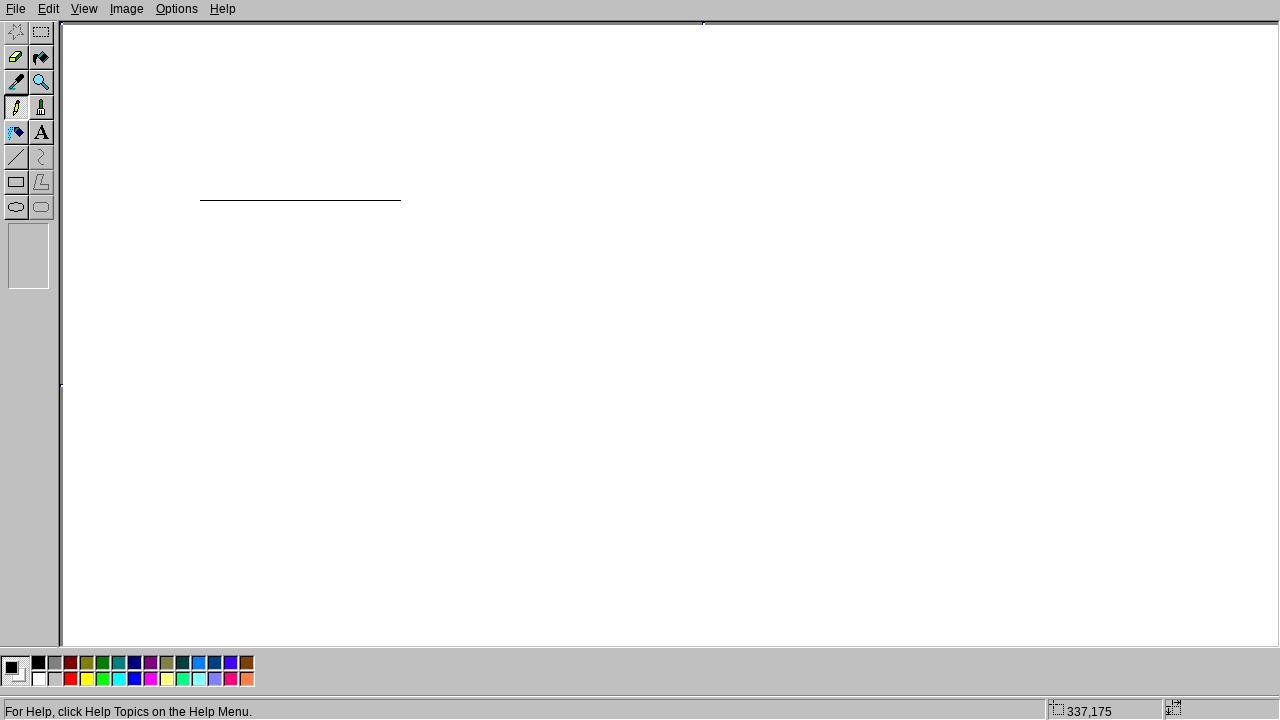

Drew bottom side of square by moving to (400, 400) at (400, 400)
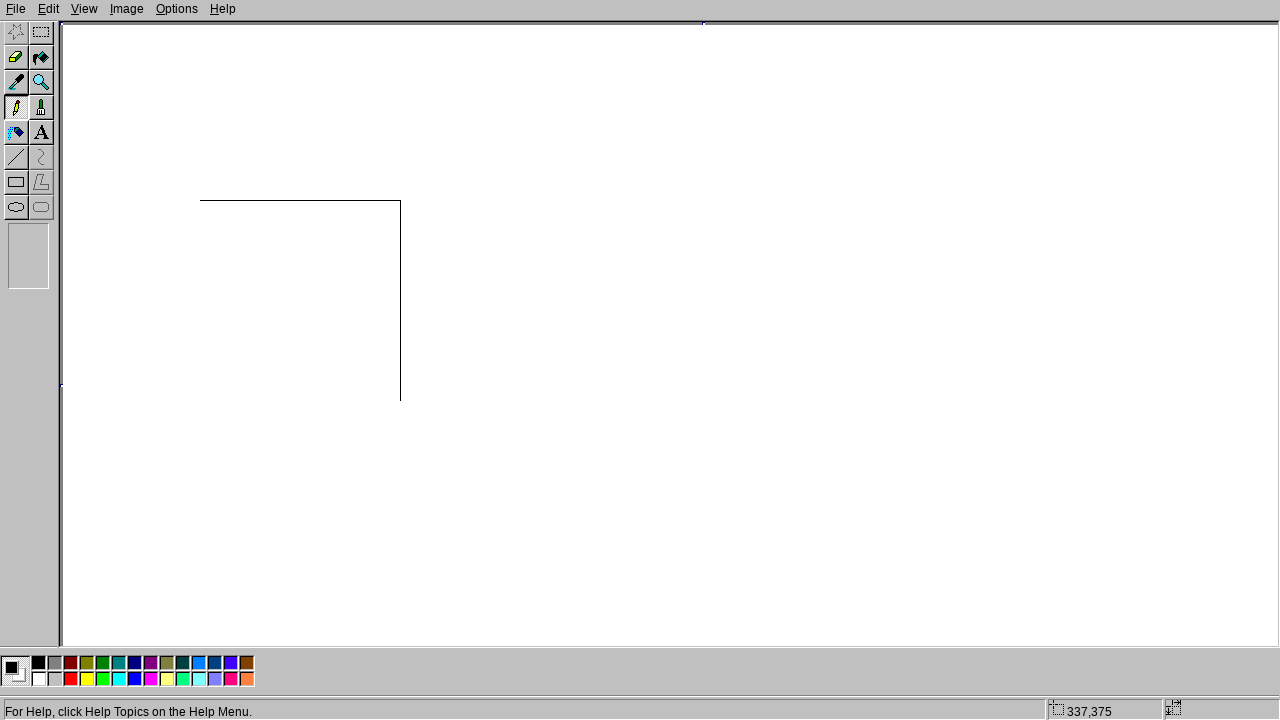

Drew left side of square by moving to (200, 400) at (200, 400)
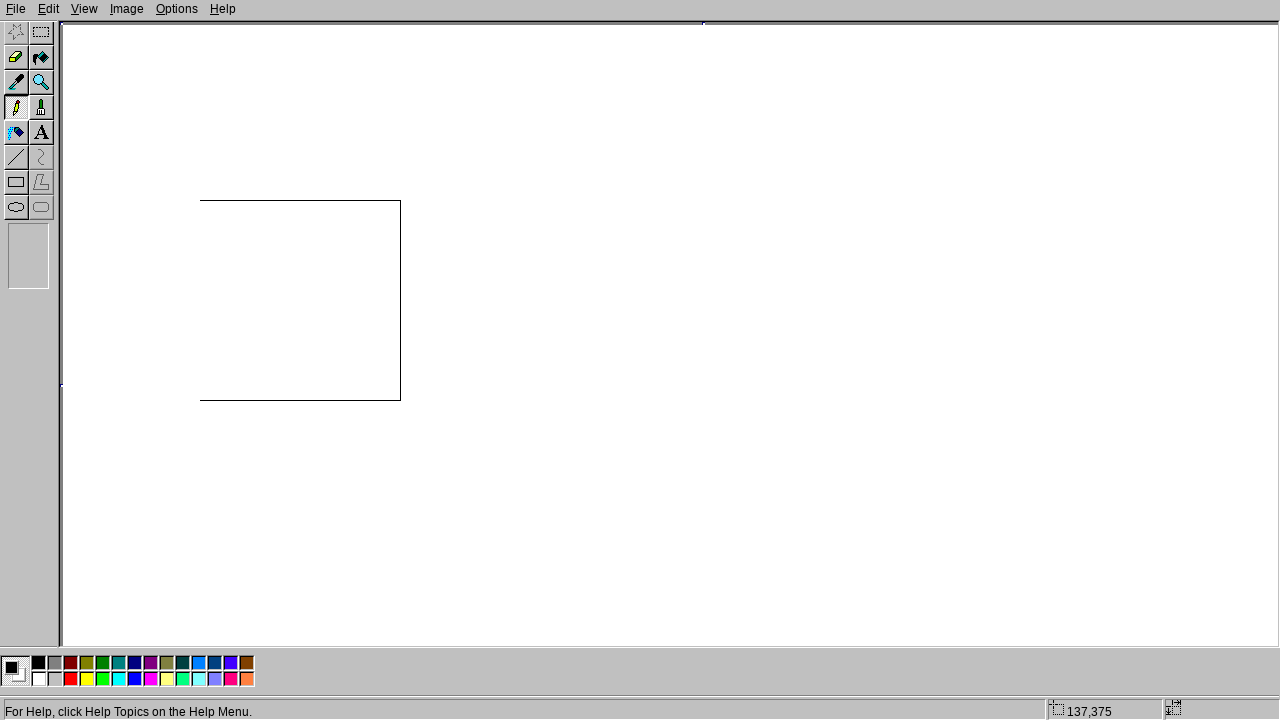

Drew top side of square back to starting position (200, 200) to complete square at (200, 200)
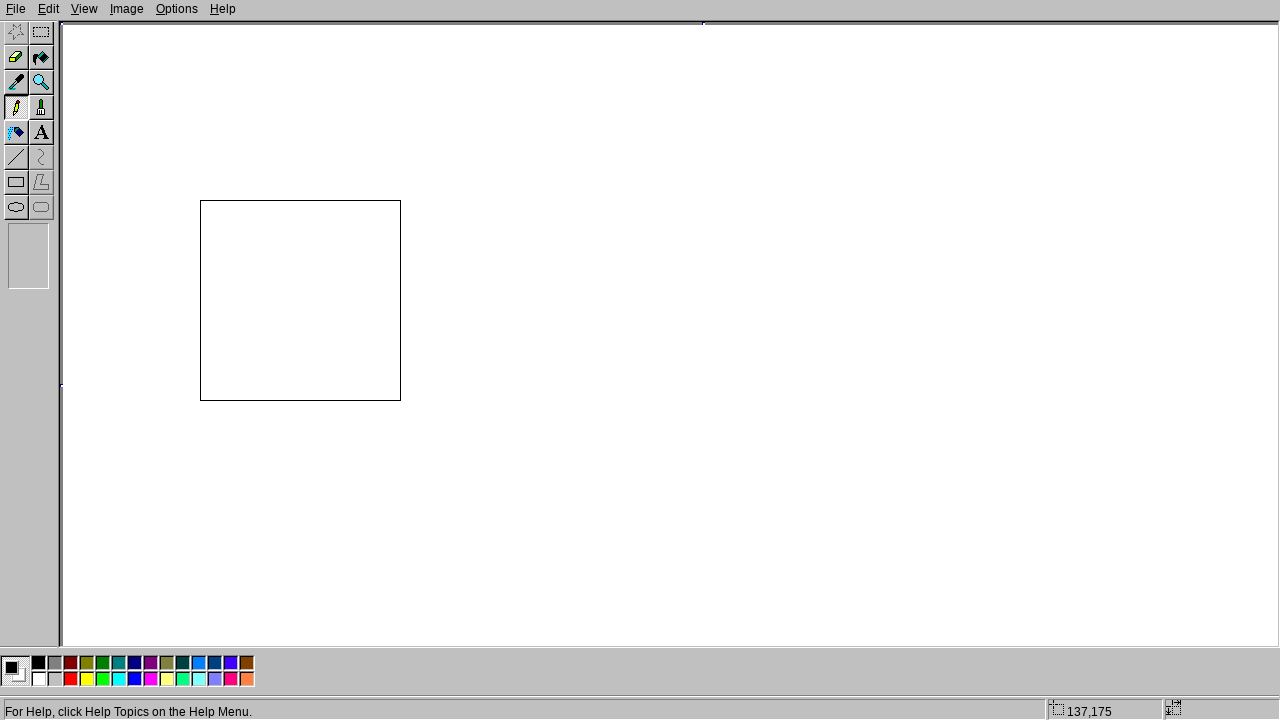

Released mouse button to finish drawing at (200, 200)
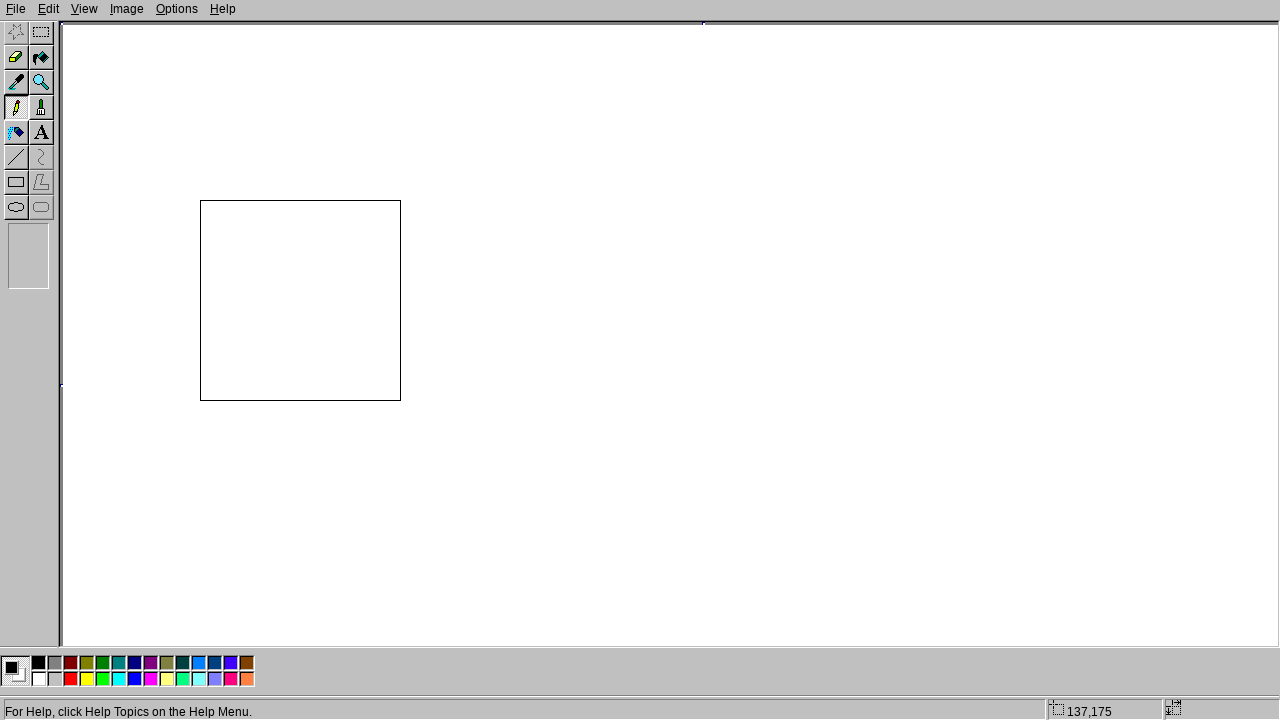

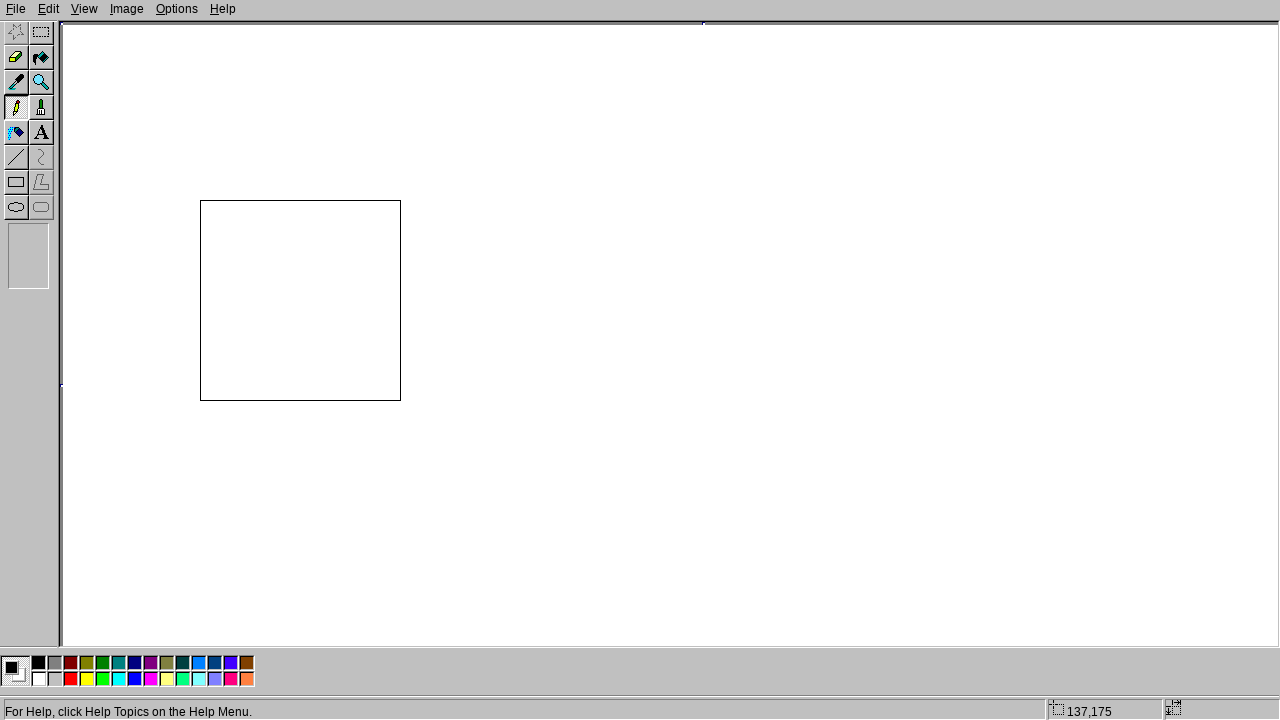